Tests adding a random number of products to the shopping cart on an e-commerce practice site by clicking the "Add to Cart" buttons for multiple items.

Starting URL: http://practice.automationtesting.in/shop/

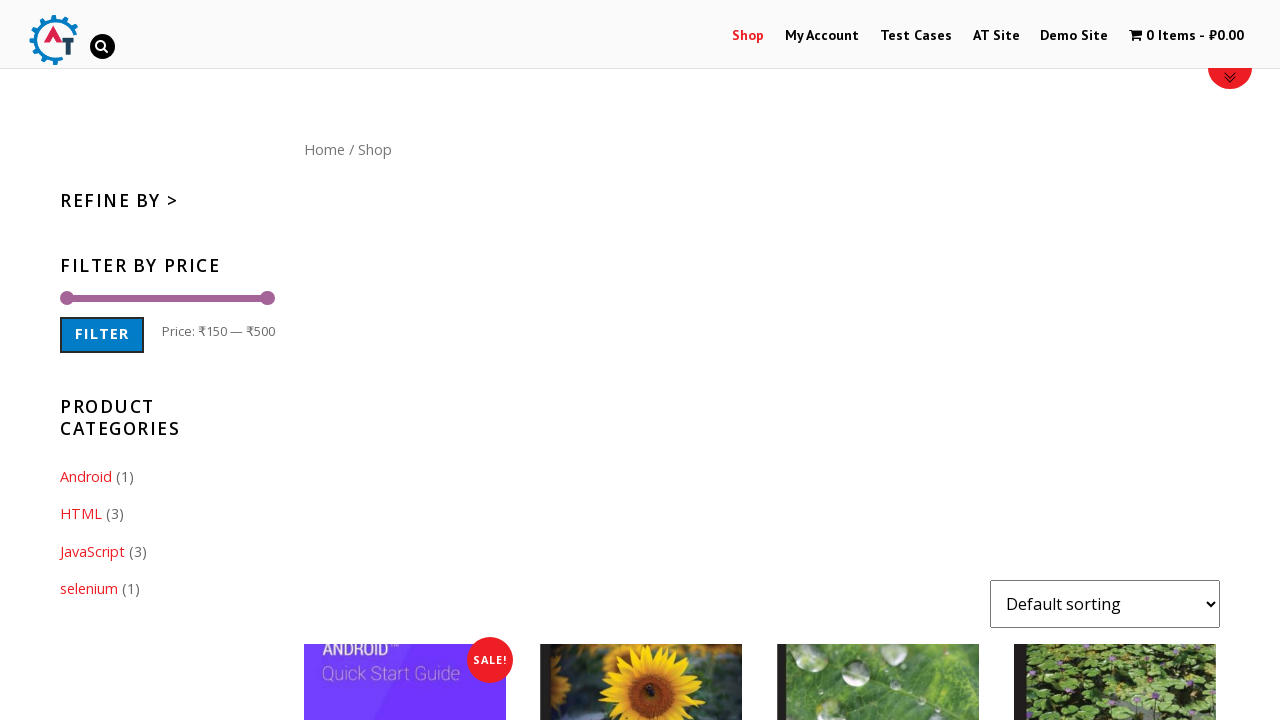

Waited for 'Add to Cart' buttons to load on the shop page
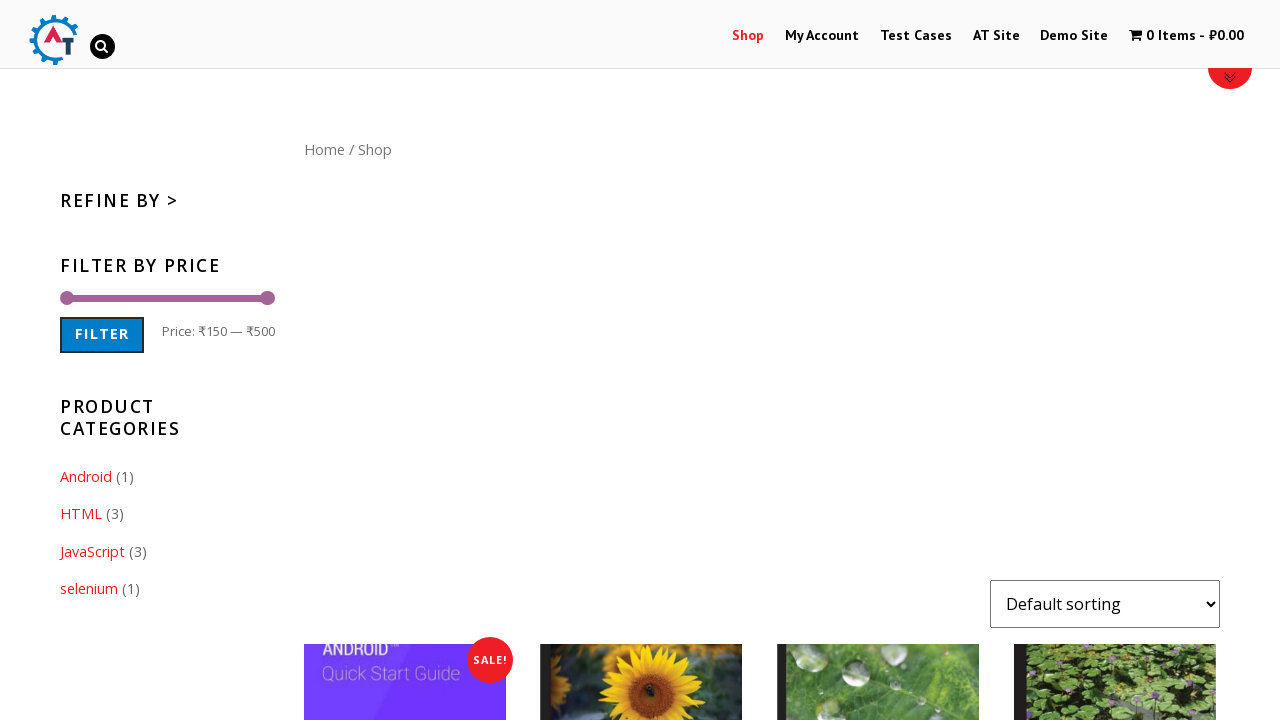

Located 8 'Add to Cart' buttons on the page
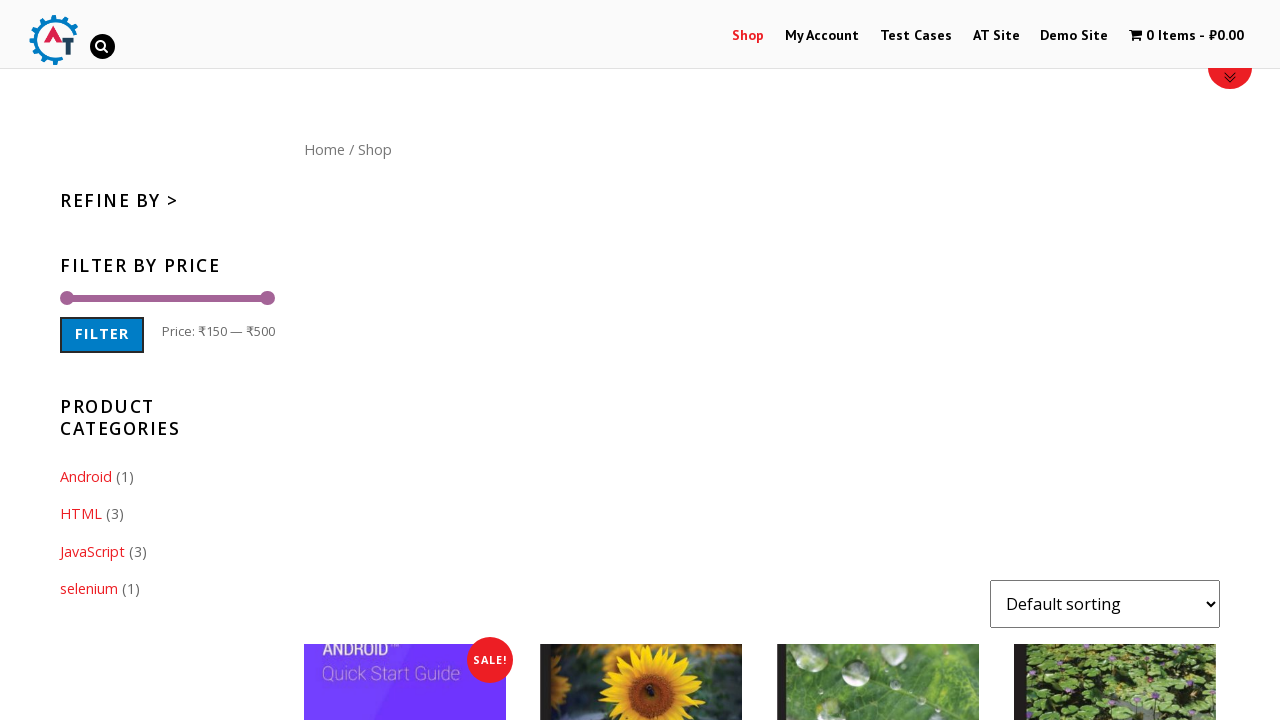

Generated random number: 2 items to add to cart
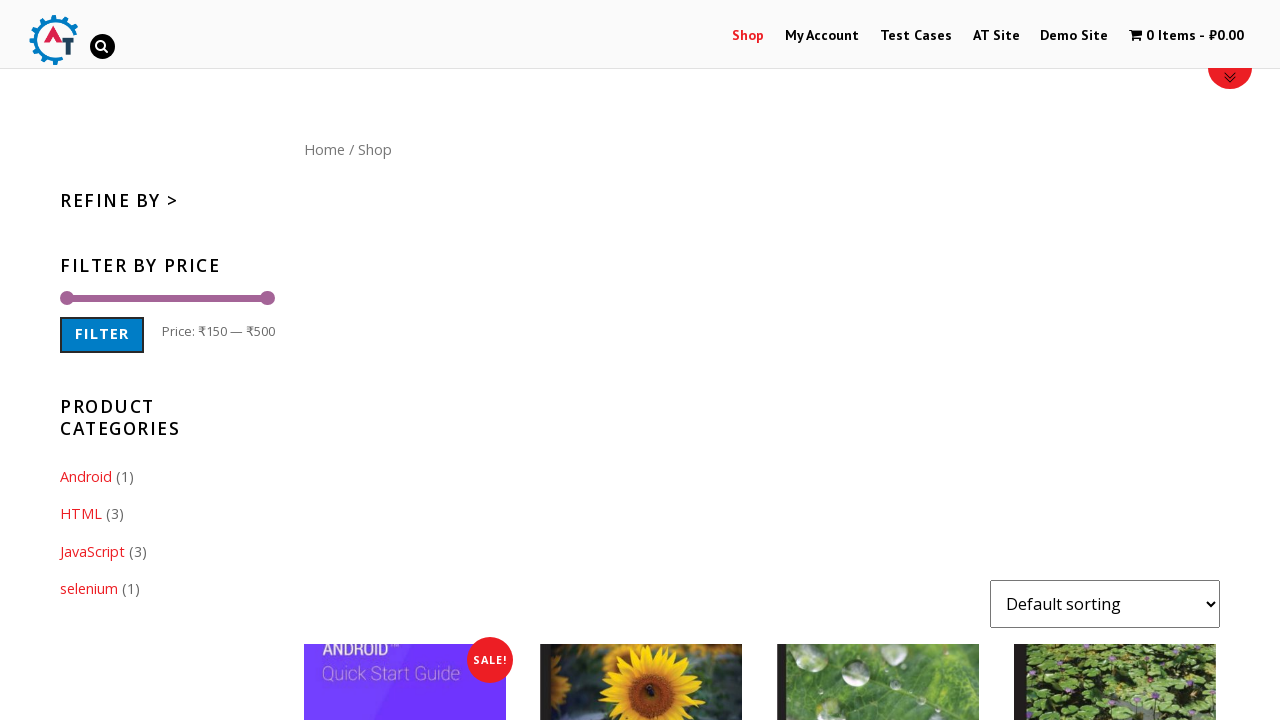

Clicked 'Add to Cart' button for item 1 at (405, 360) on a[class*='add_to_cart_button'] >> nth=0
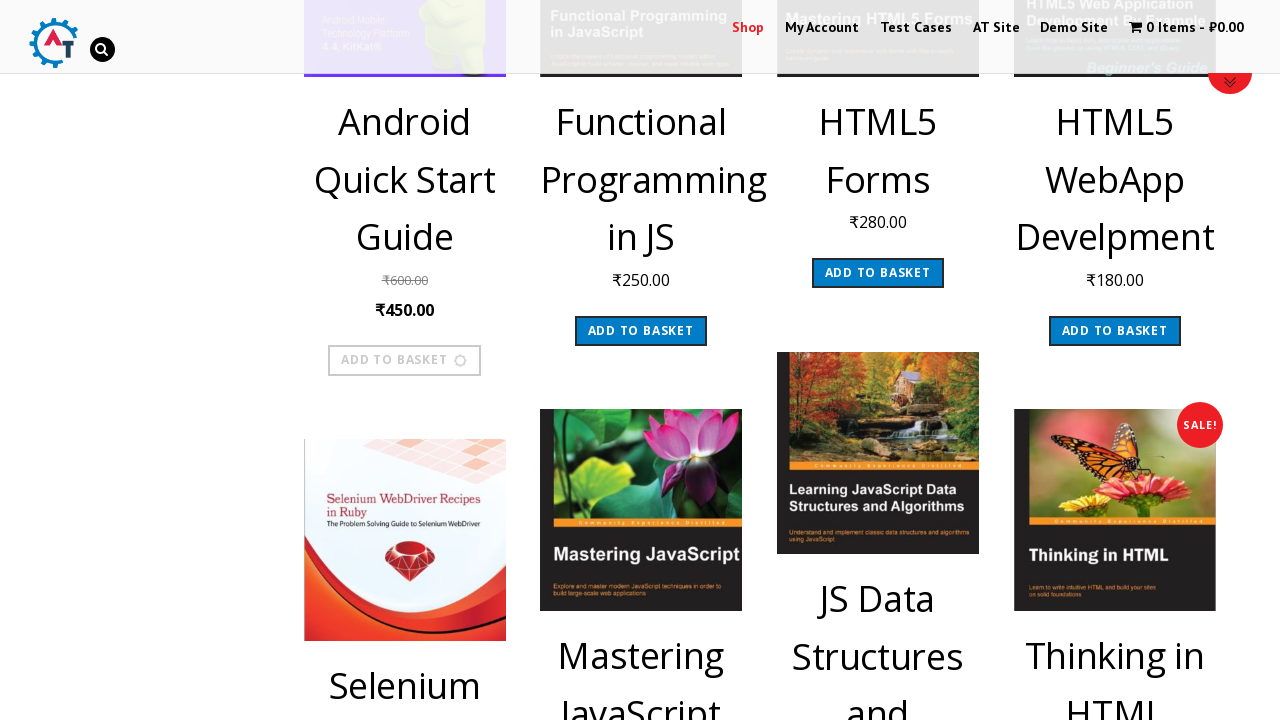

Waited for UI to update after adding item 1 to cart
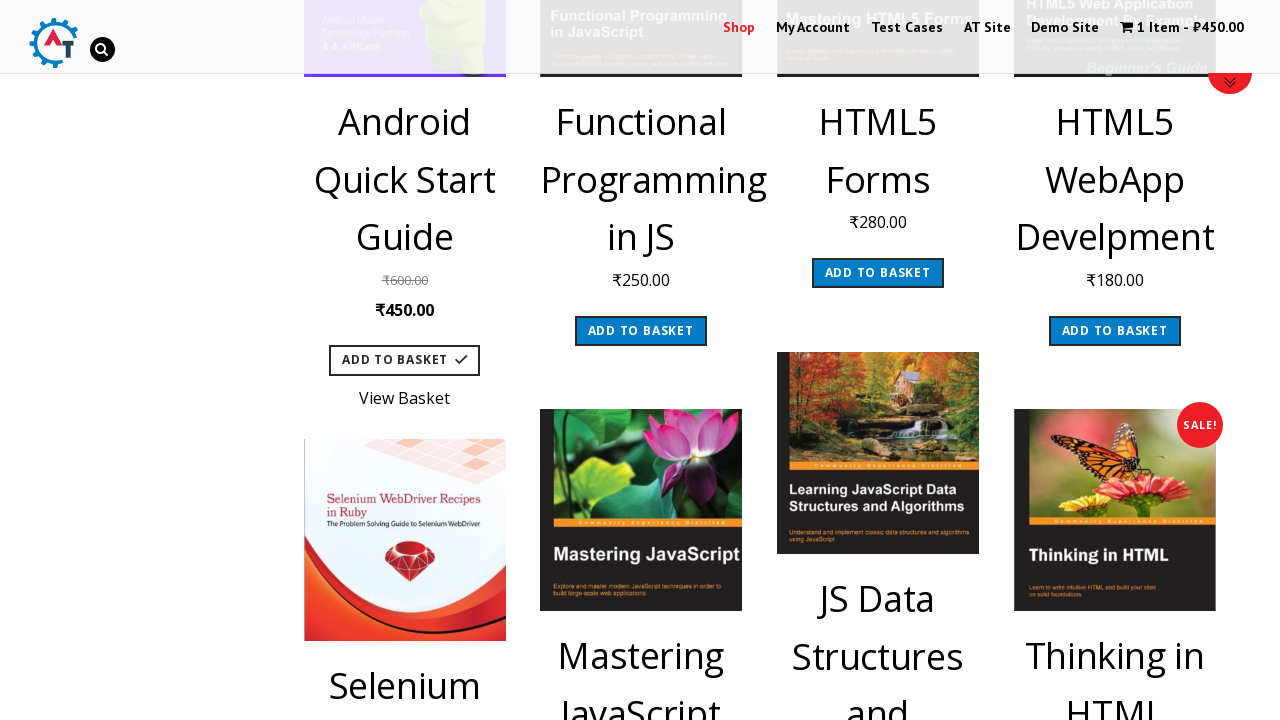

Clicked 'Add to Cart' button for item 2 at (641, 331) on a[class*='add_to_cart_button'] >> nth=1
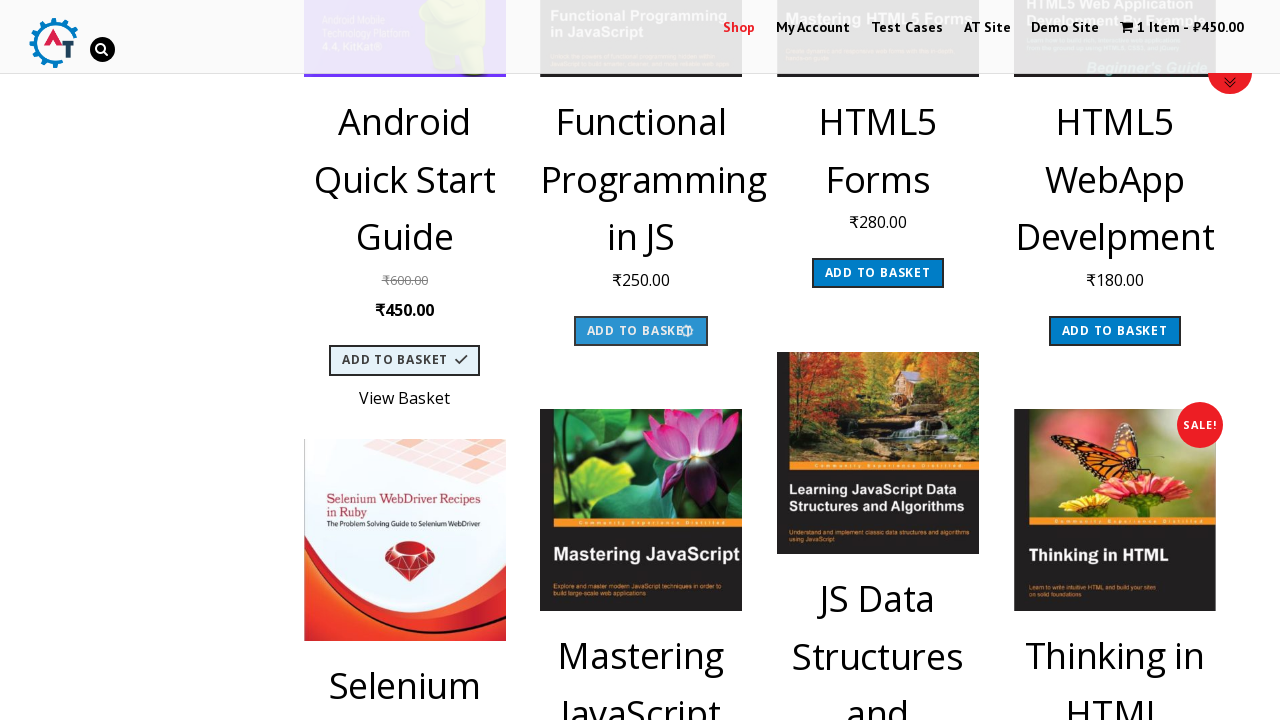

Waited for UI to update after adding item 2 to cart
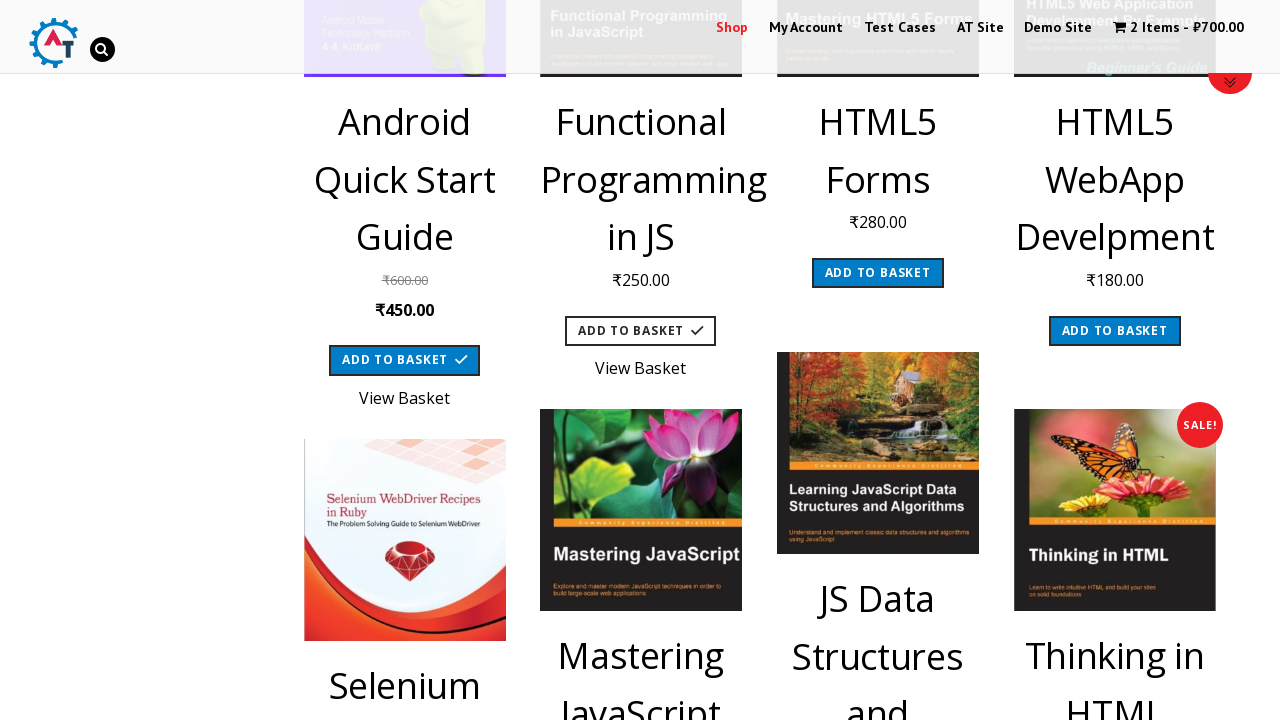

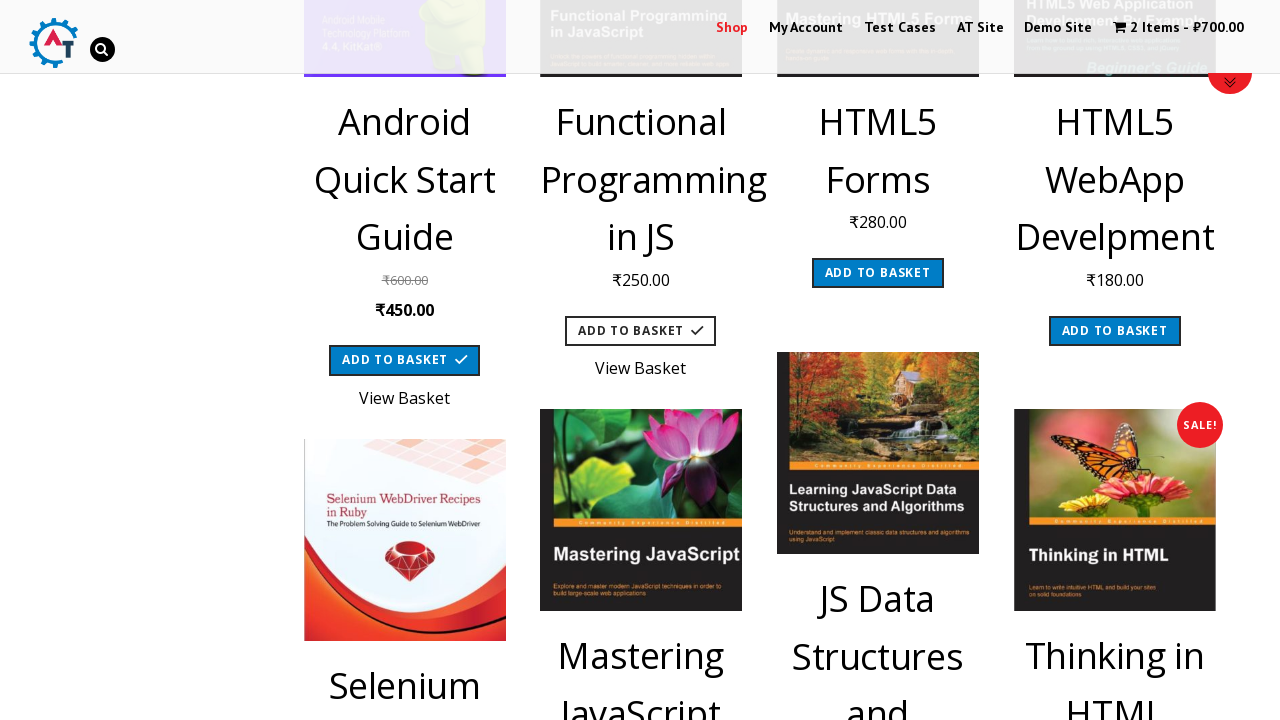